Tests hover functionality by hovering over three images and verifying that the corresponding user names become visible on each hover action.

Starting URL: https://practice.cydeo.com/hovers

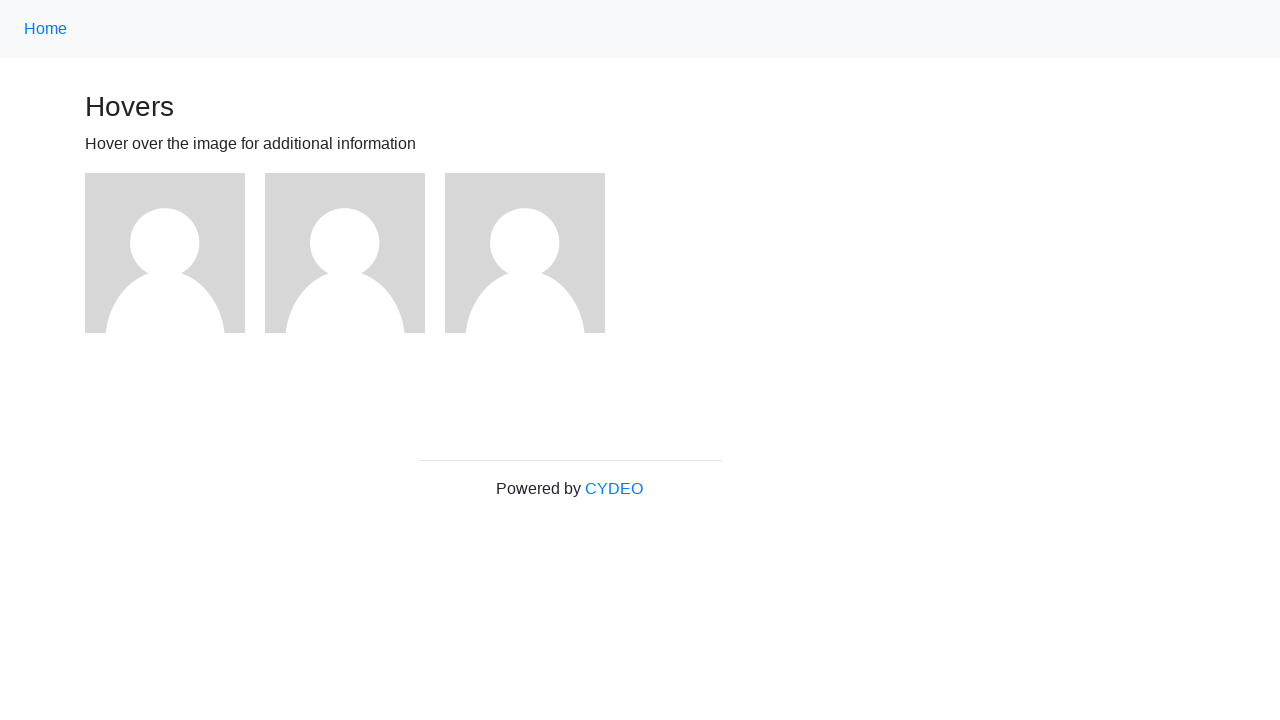

Hovered over first image at (165, 253) on (//img)[1]
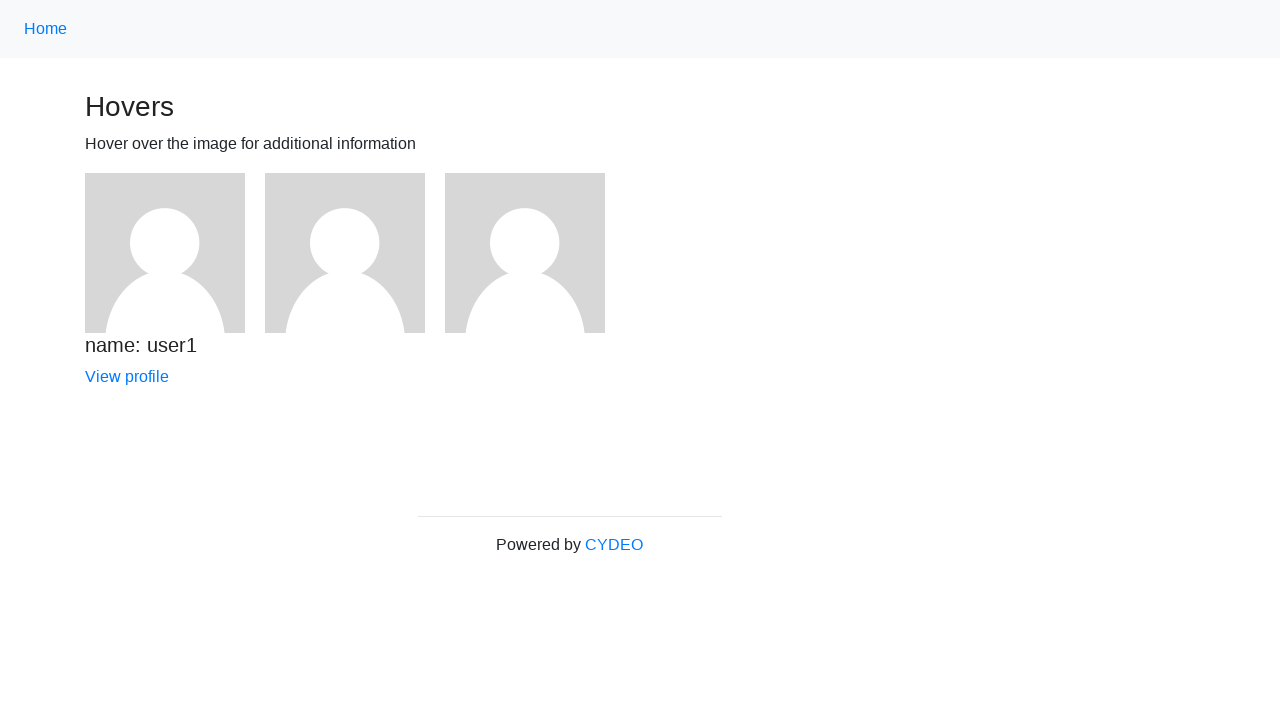

Verified that user1 name became visible
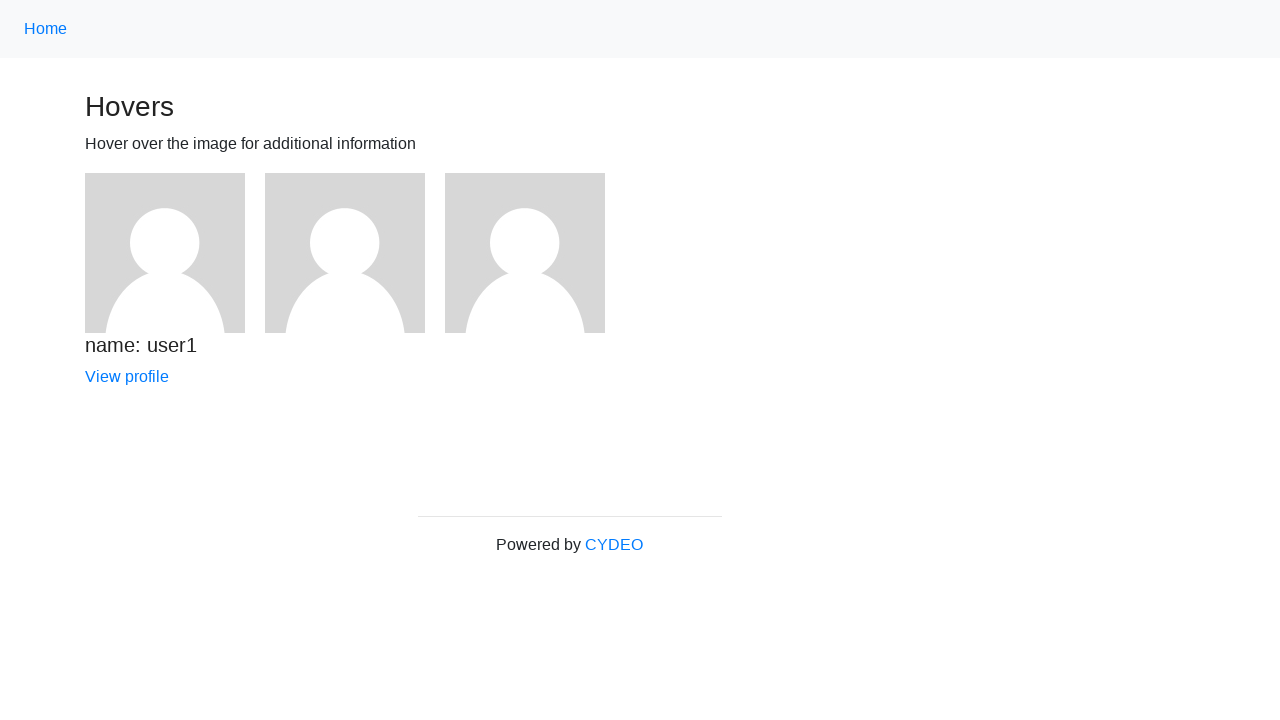

Hovered over second image at (345, 253) on (//img)[2]
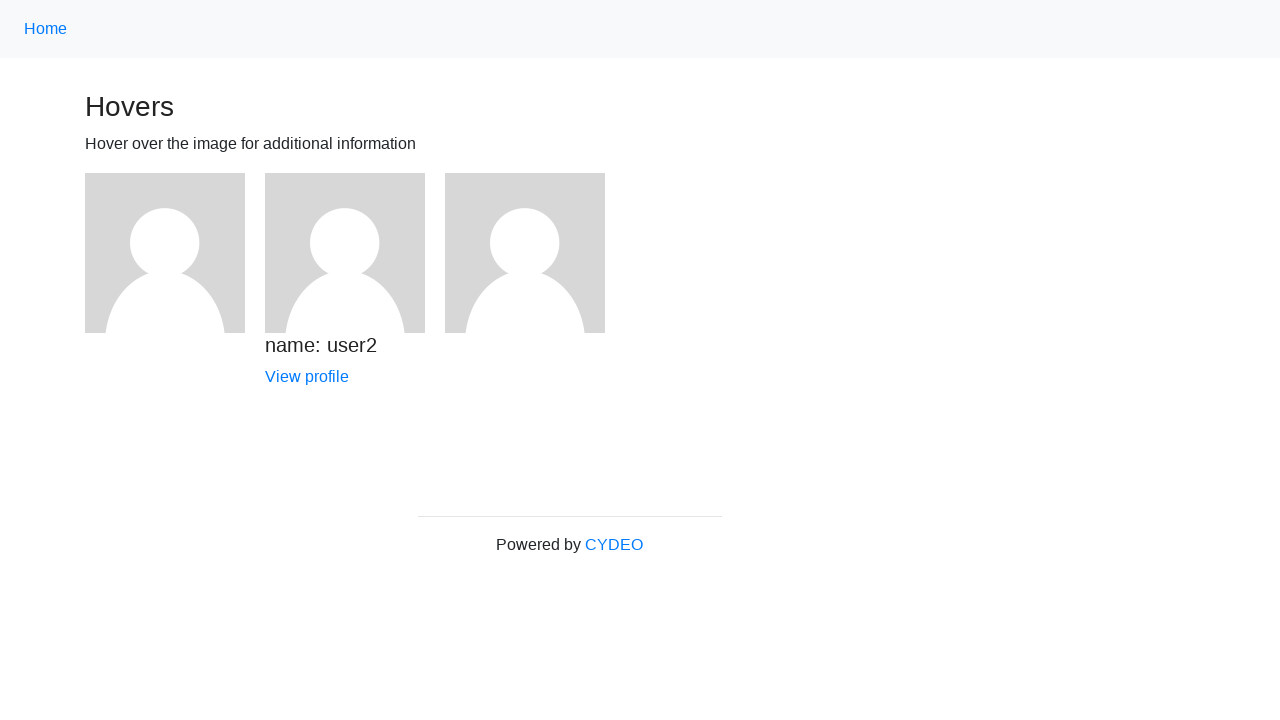

Verified that user2 name became visible
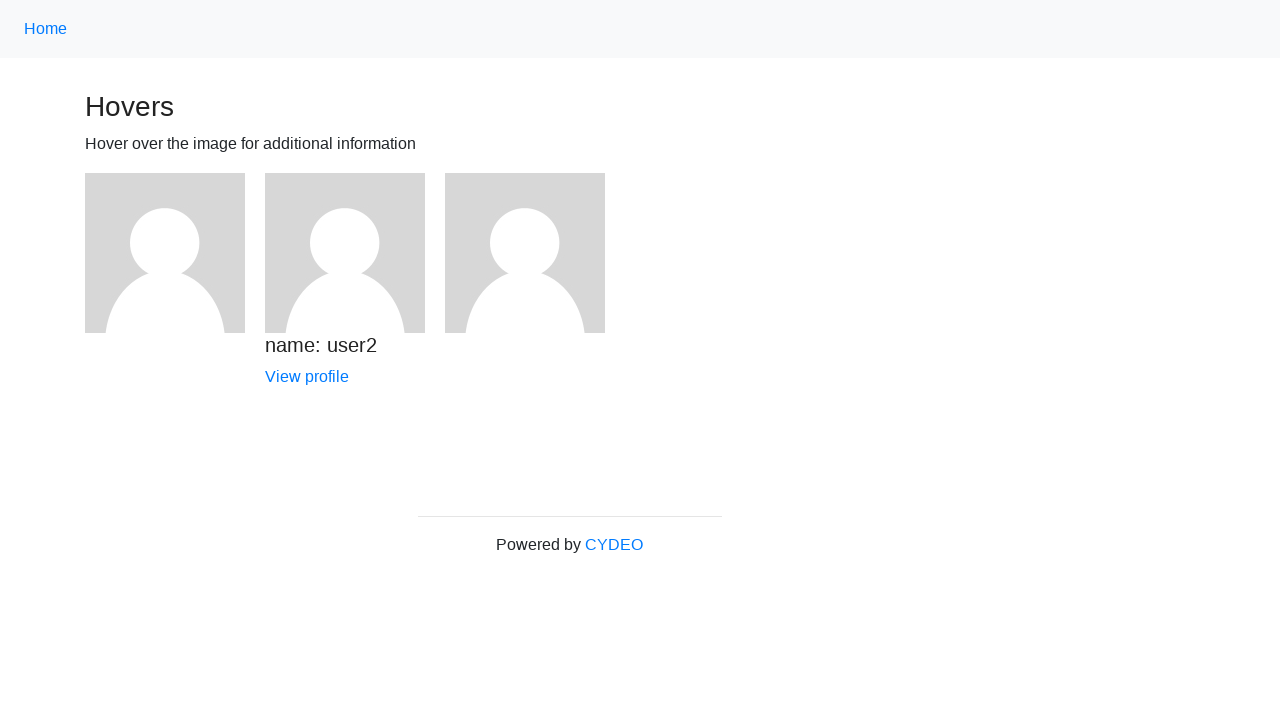

Hovered over third image at (525, 253) on (//img)[3]
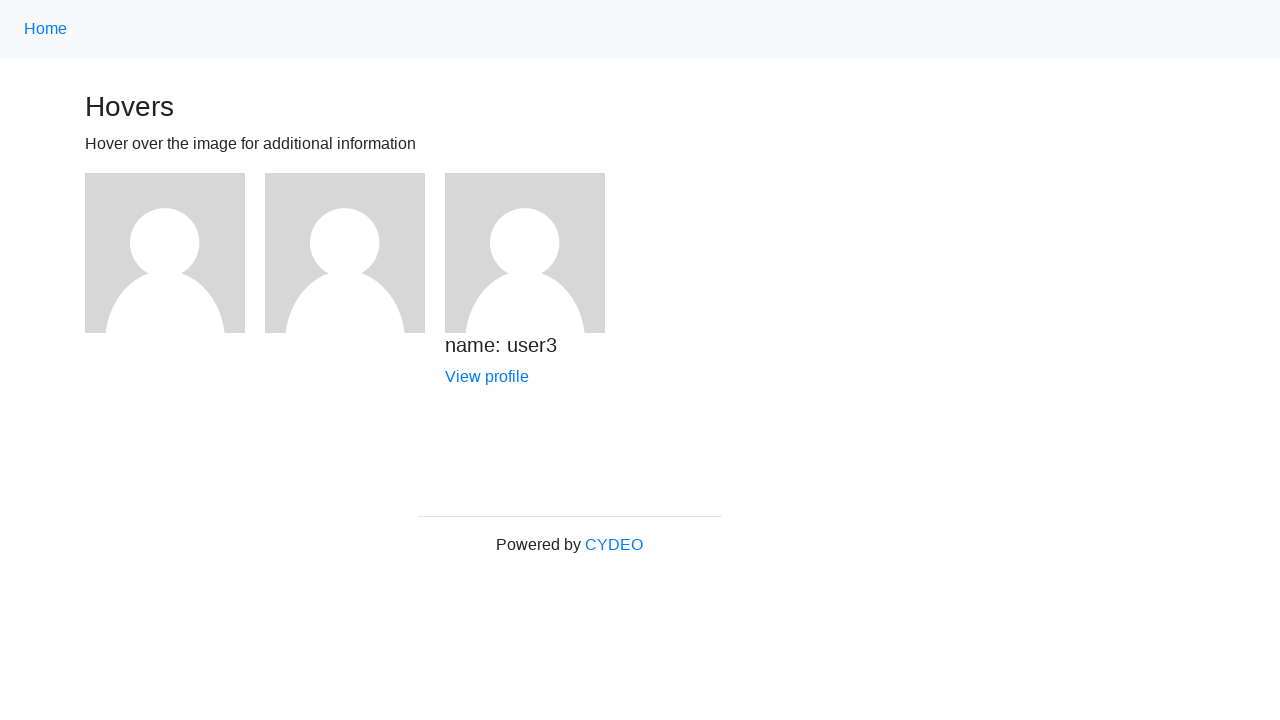

Verified that user3 name became visible
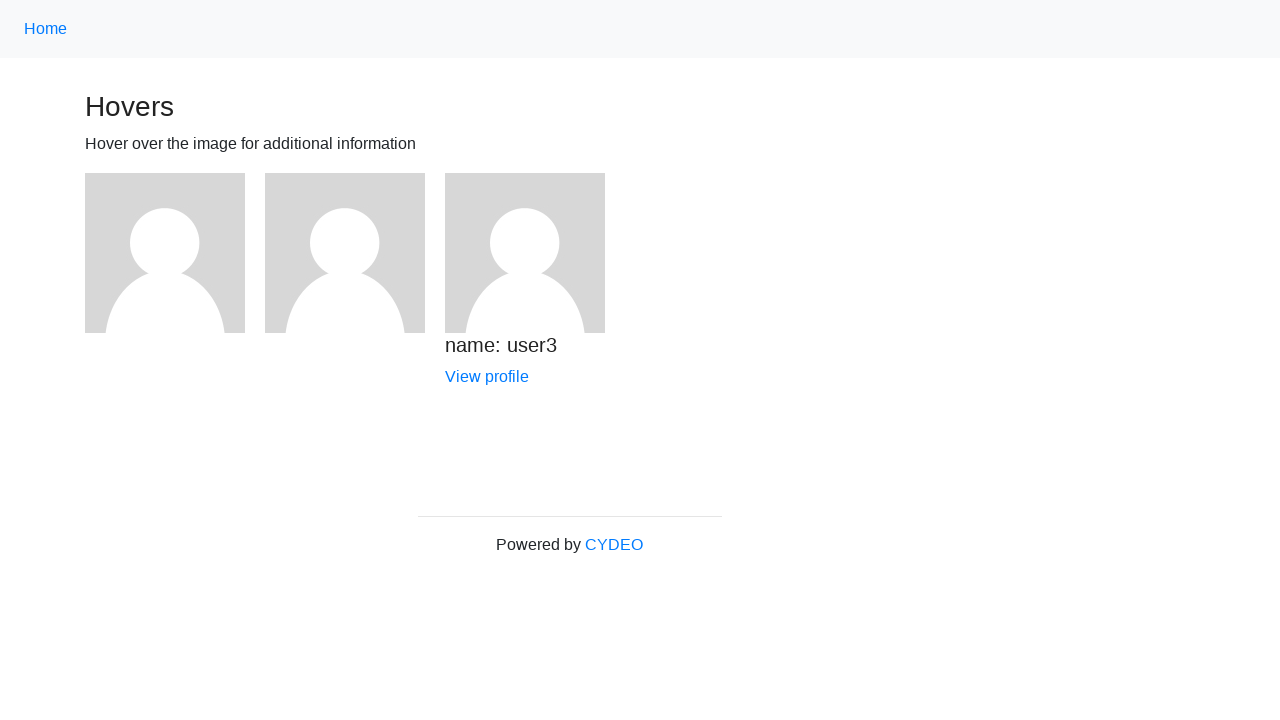

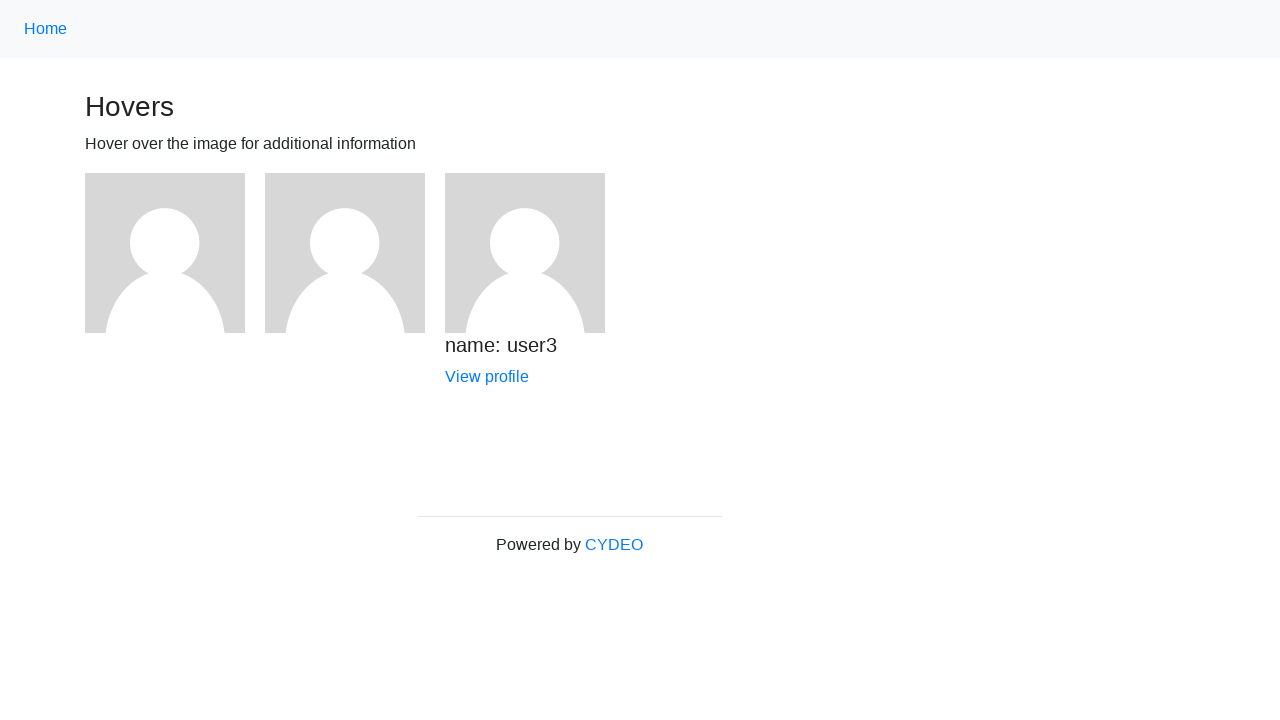